Tests handling of JavaScript dialog popups by clicking buttons that trigger confirm and alert dialogs.

Starting URL: https://rahulshettyacademy.com/AutomationPractice/

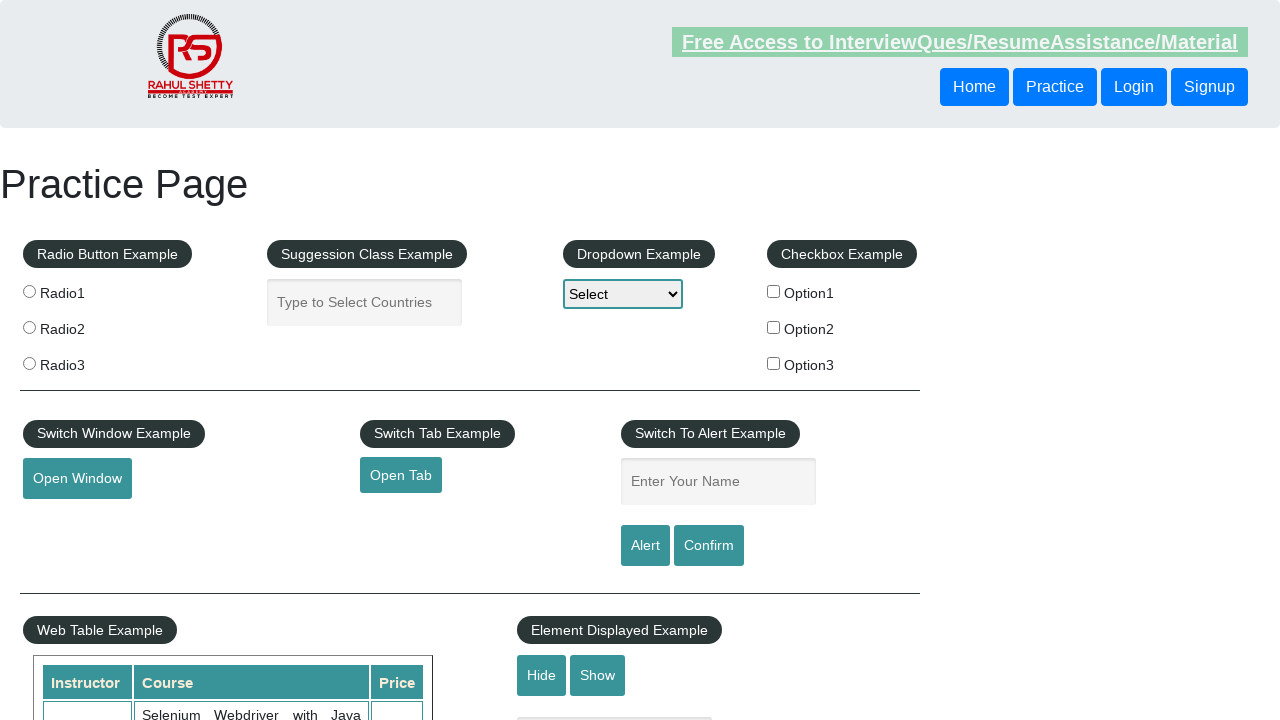

Set up dialog handler to automatically accept all dialogs
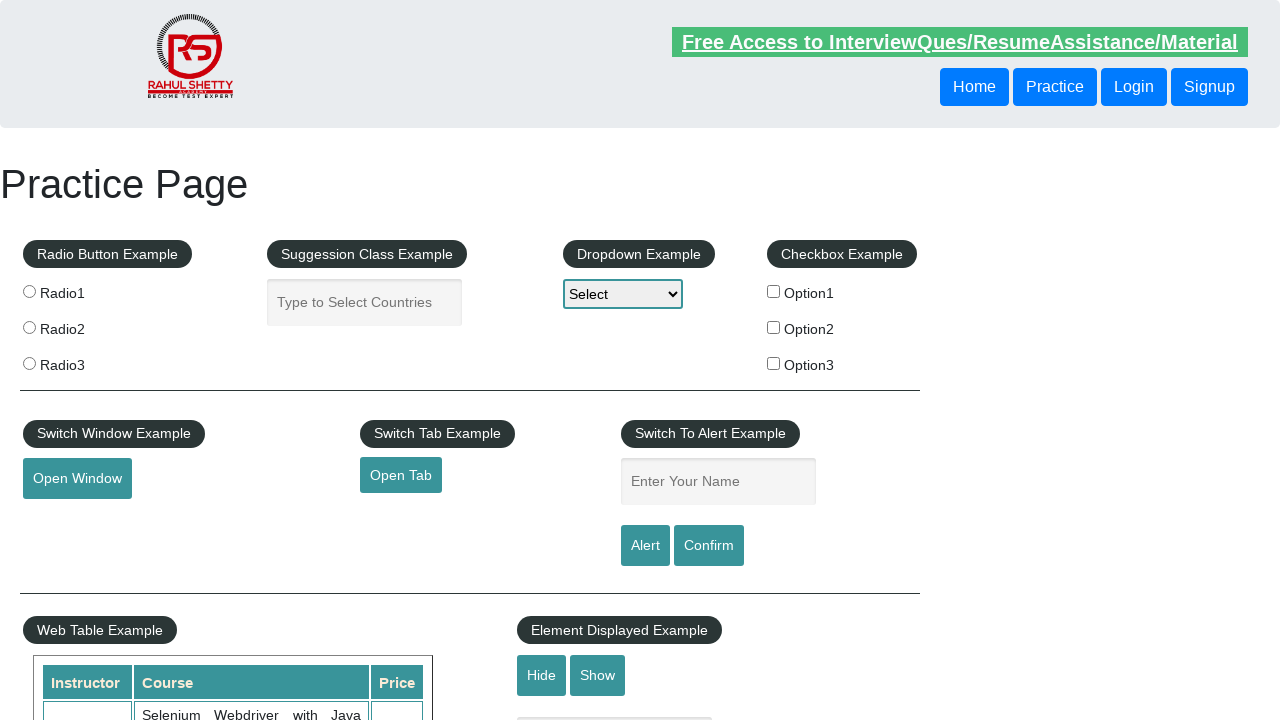

Clicked confirm button to trigger confirm dialog at (709, 546) on #confirmbtn
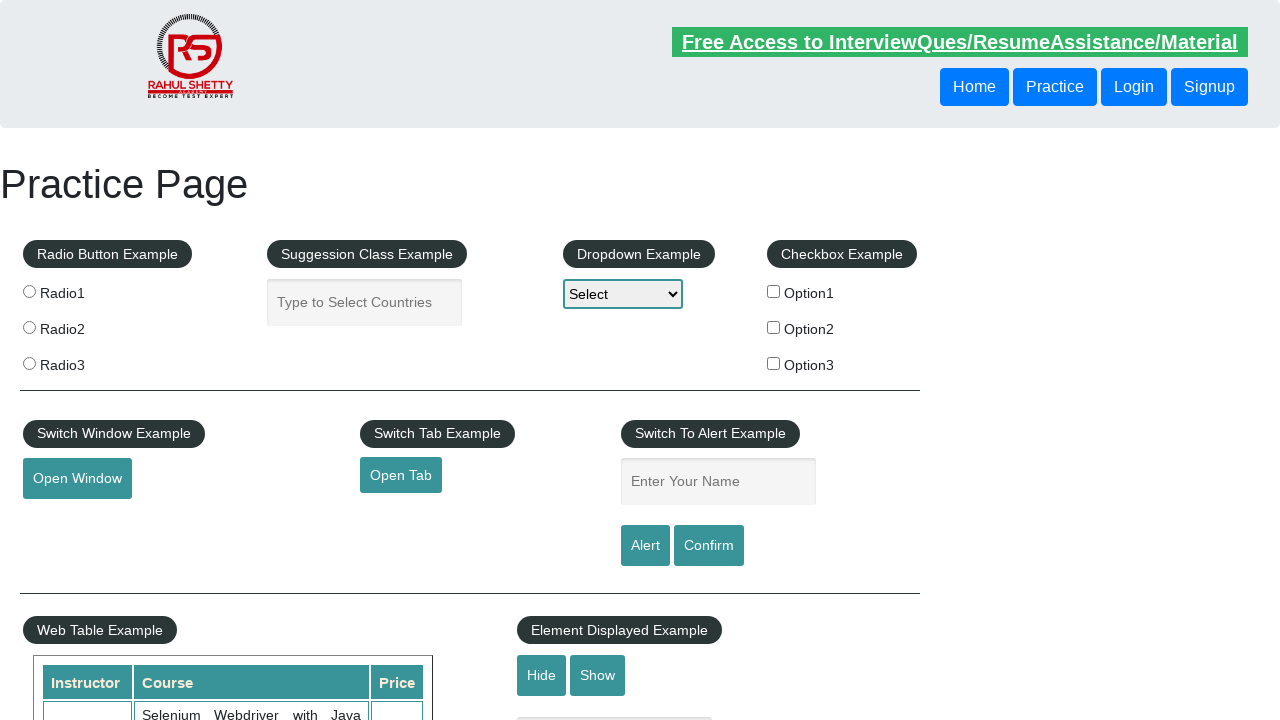

Clicked alert button to trigger alert dialog at (645, 546) on #alertbtn
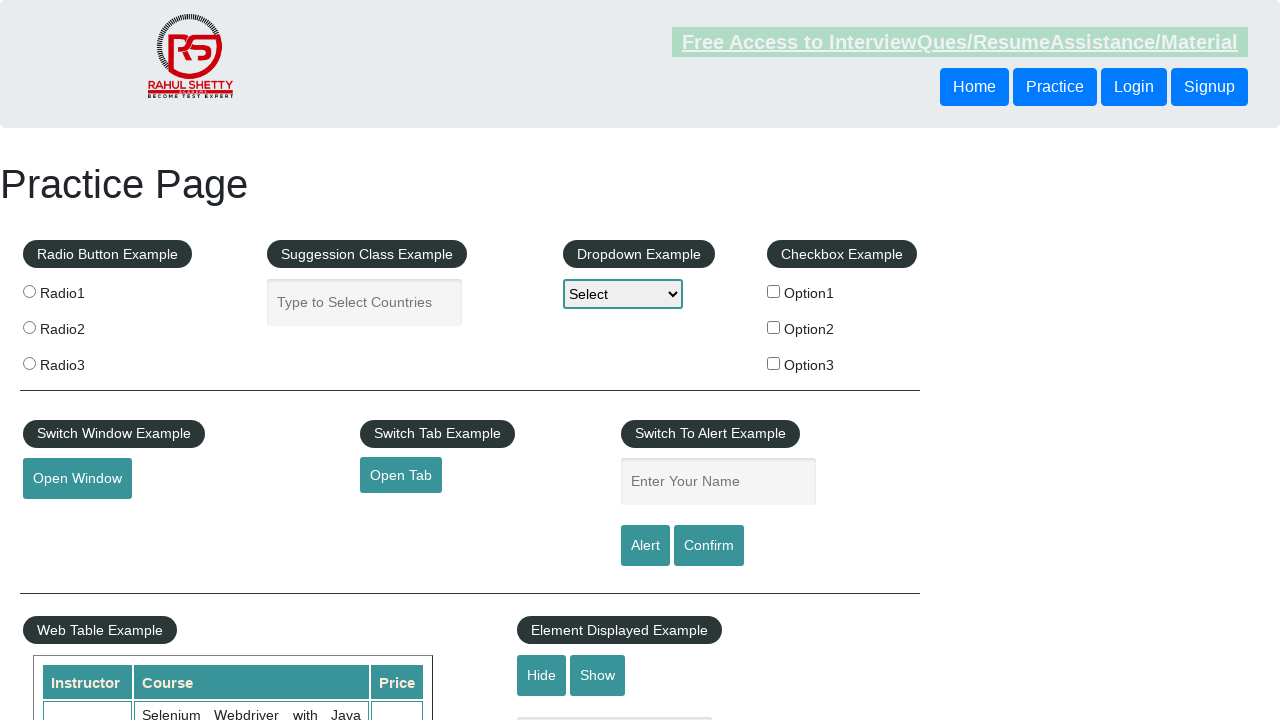

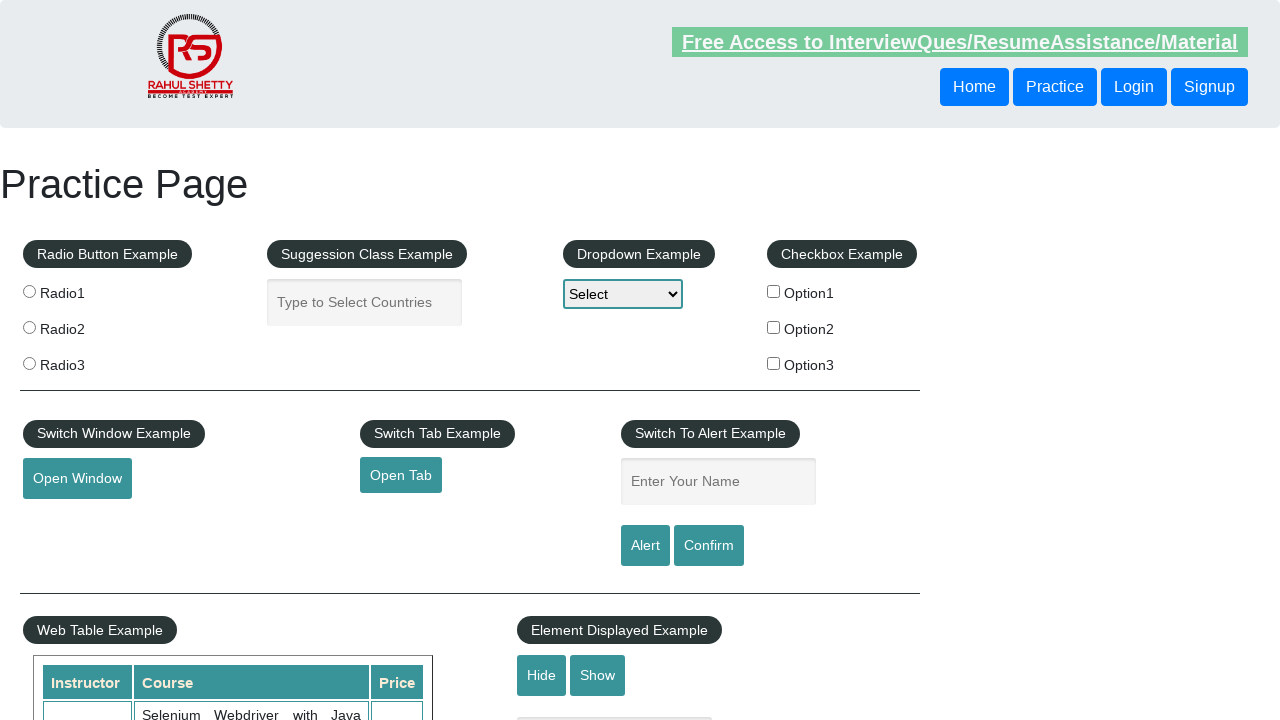